Tests drag and drop functionality on jQuery UI demo page by dragging an element to specified coordinates within an iframe

Starting URL: https://jqueryui.com/draggable/

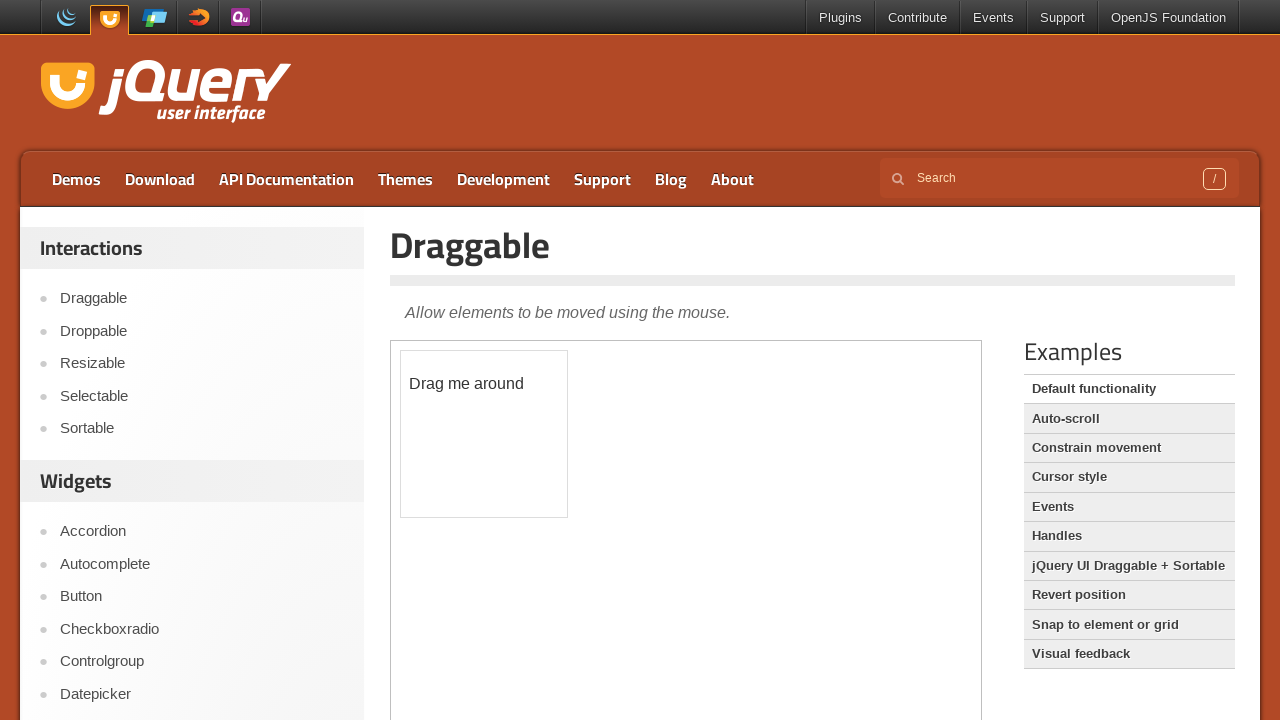

Located the iframe containing the draggable element
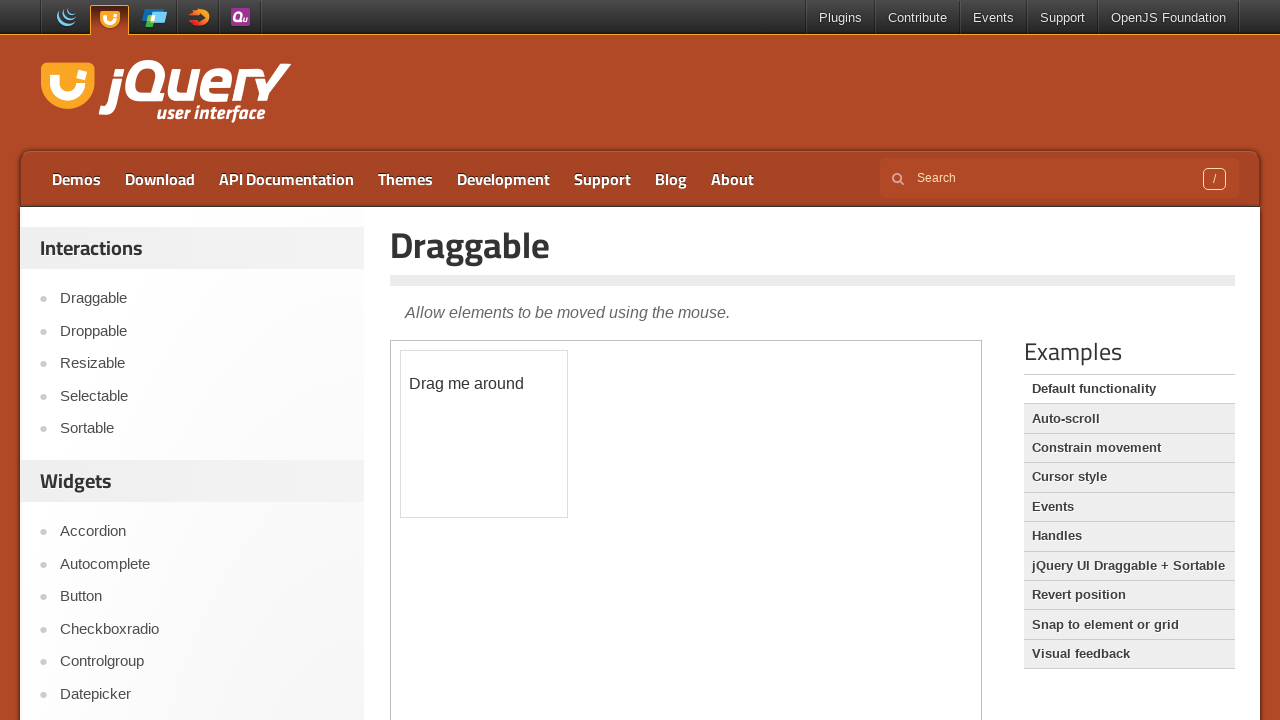

Located the draggable element (#draggable) within the iframe
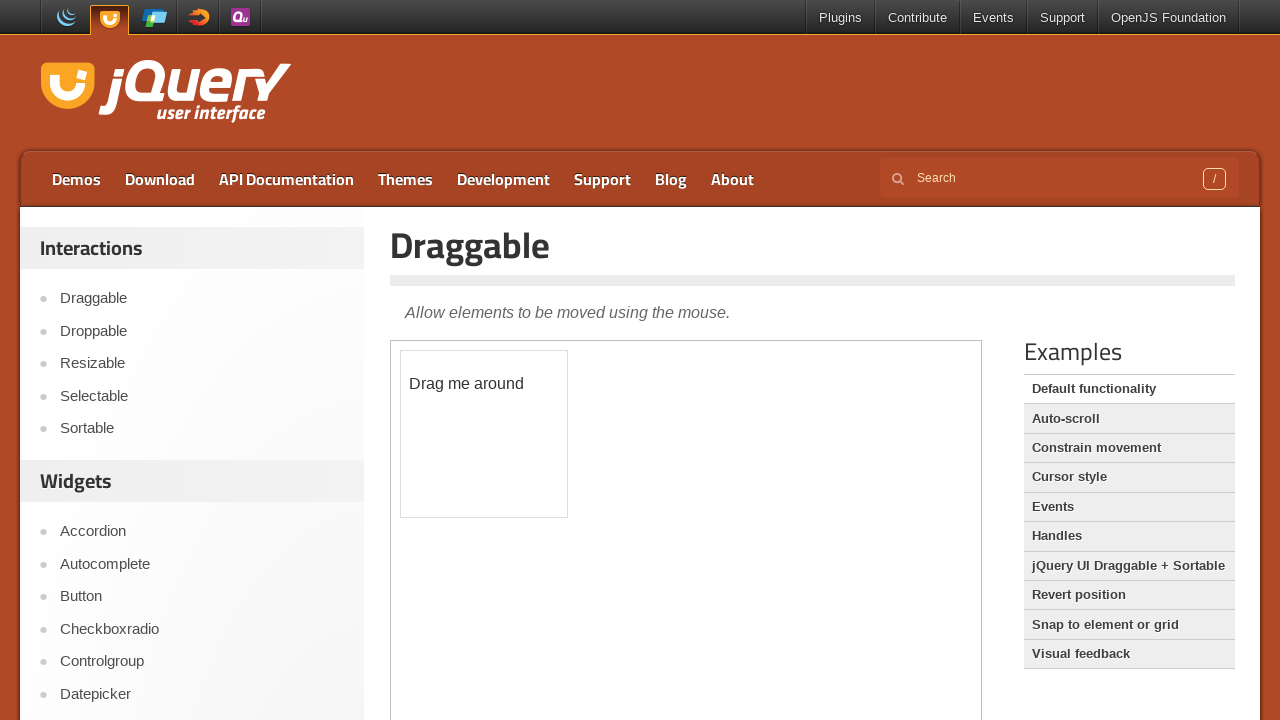

Draggable element is now visible and ready to interact
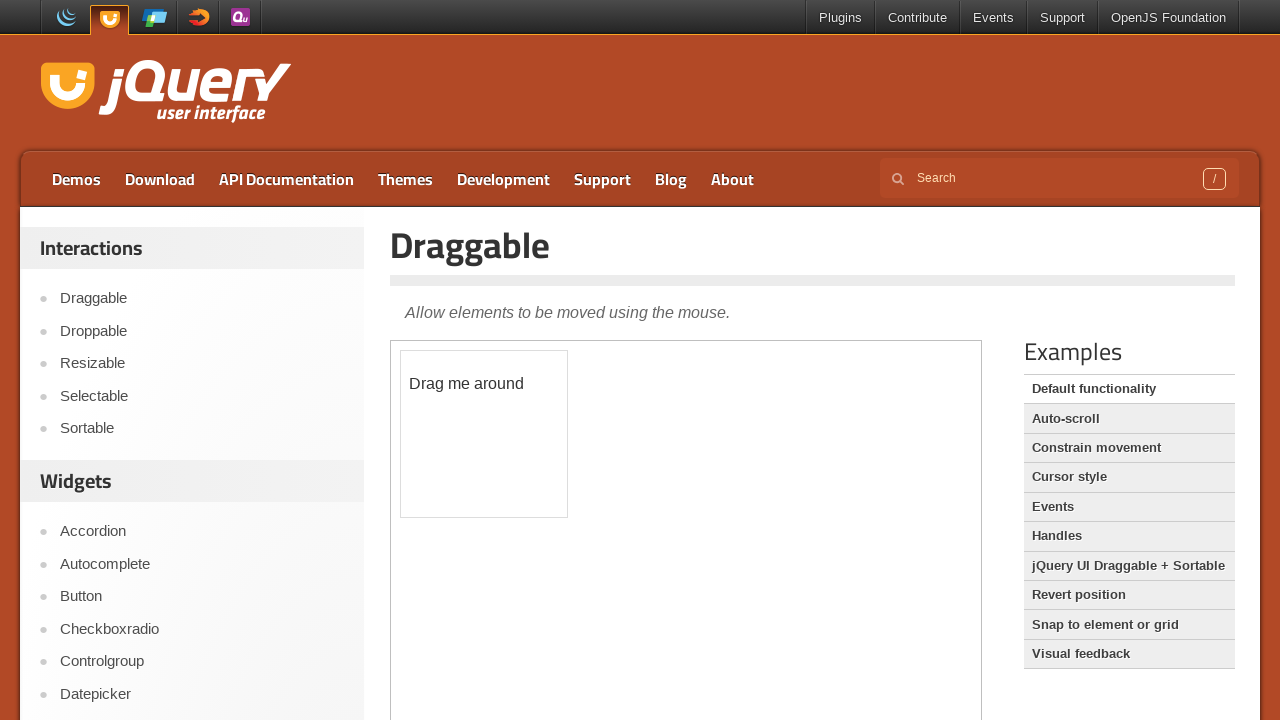

Retrieved bounding box coordinates of the draggable element
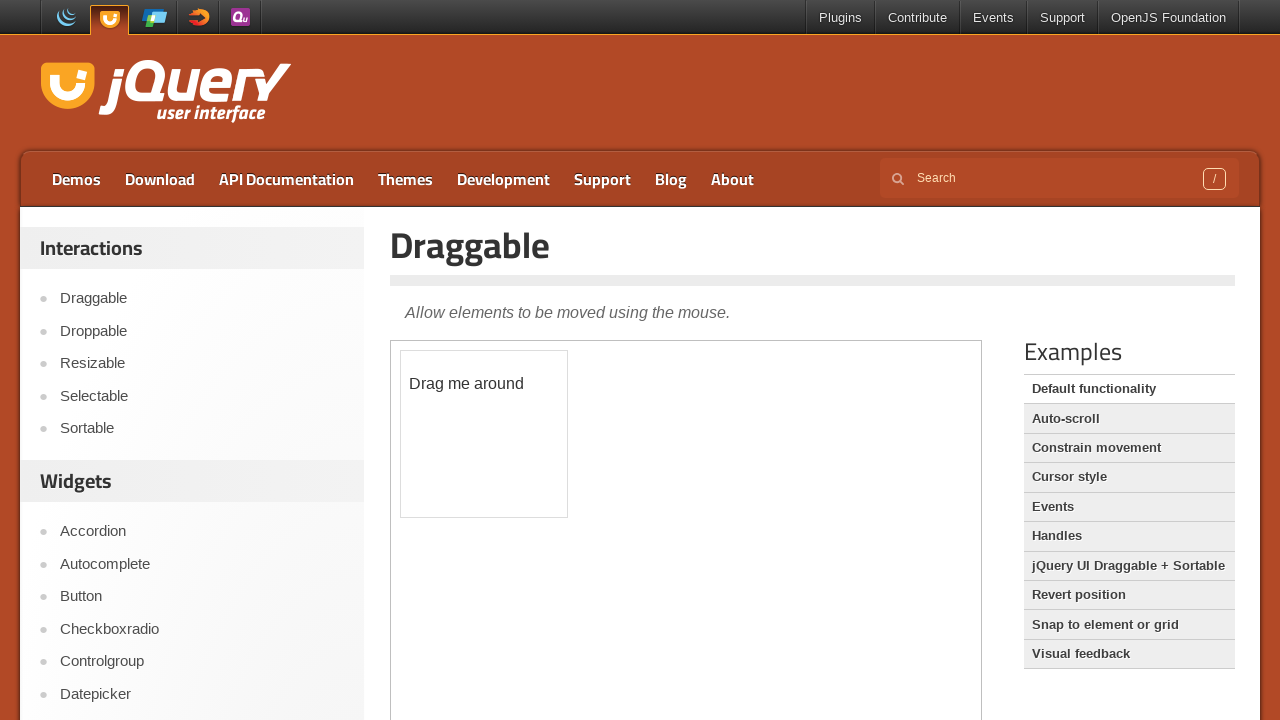

Moved mouse to the center of the draggable element at (484, 434)
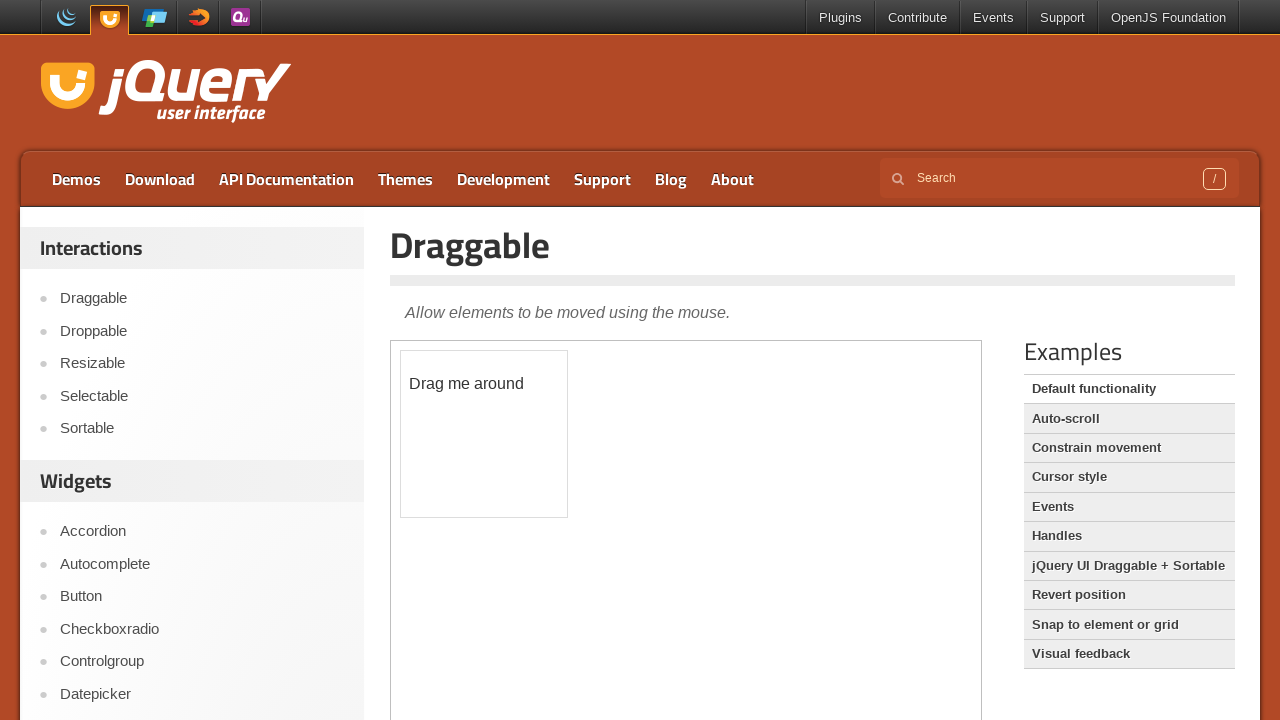

Pressed down the mouse button to initiate drag at (484, 434)
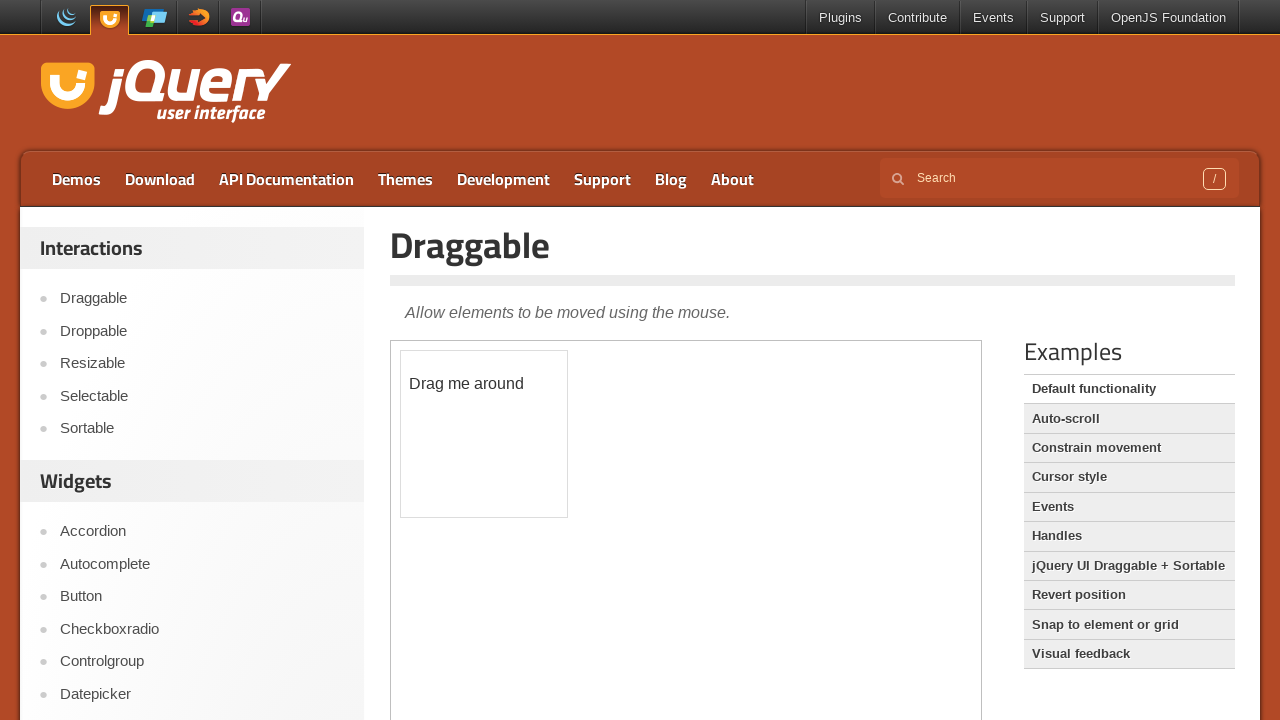

Dragged element 250 pixels right and 150 pixels down at (734, 584)
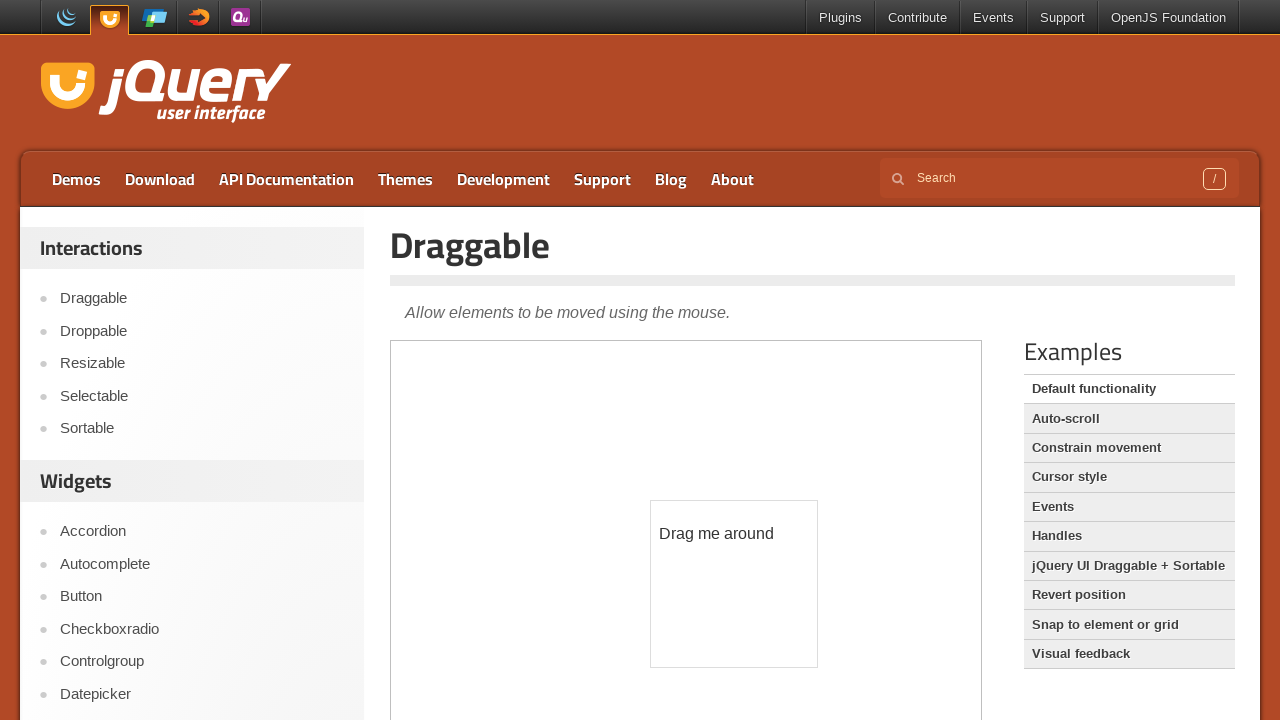

Released the mouse button to complete the drag and drop operation at (734, 584)
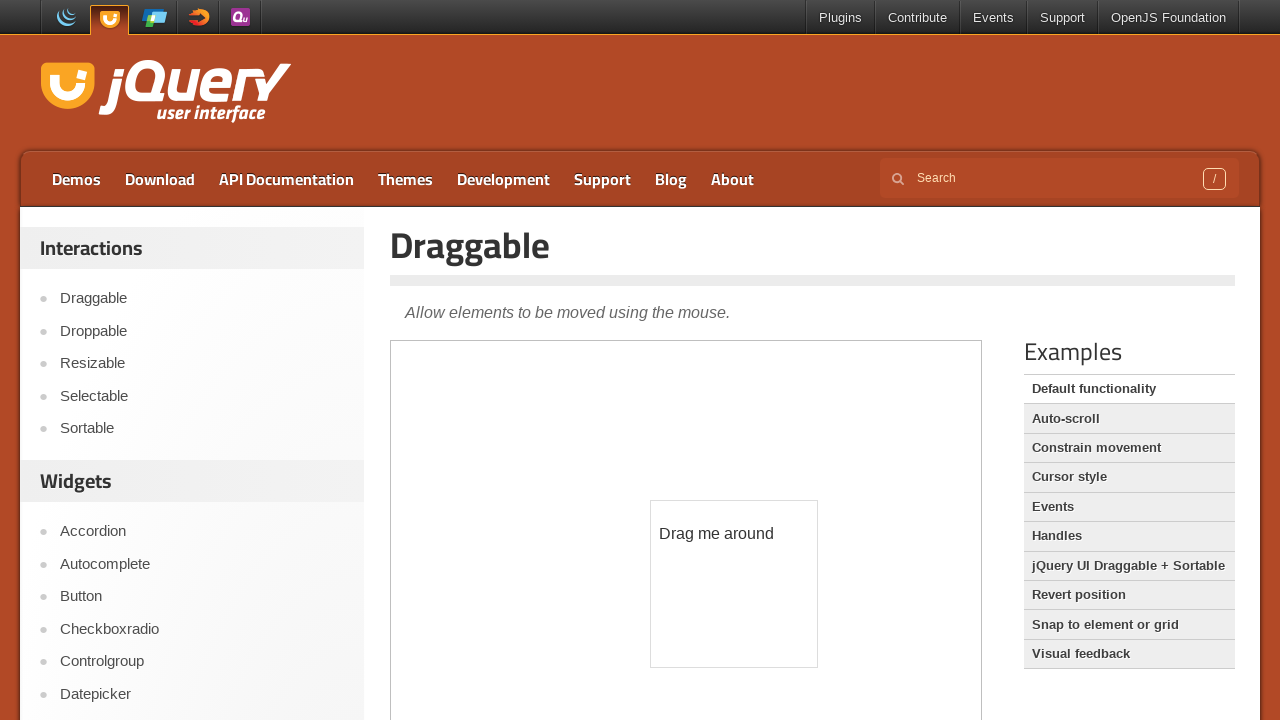

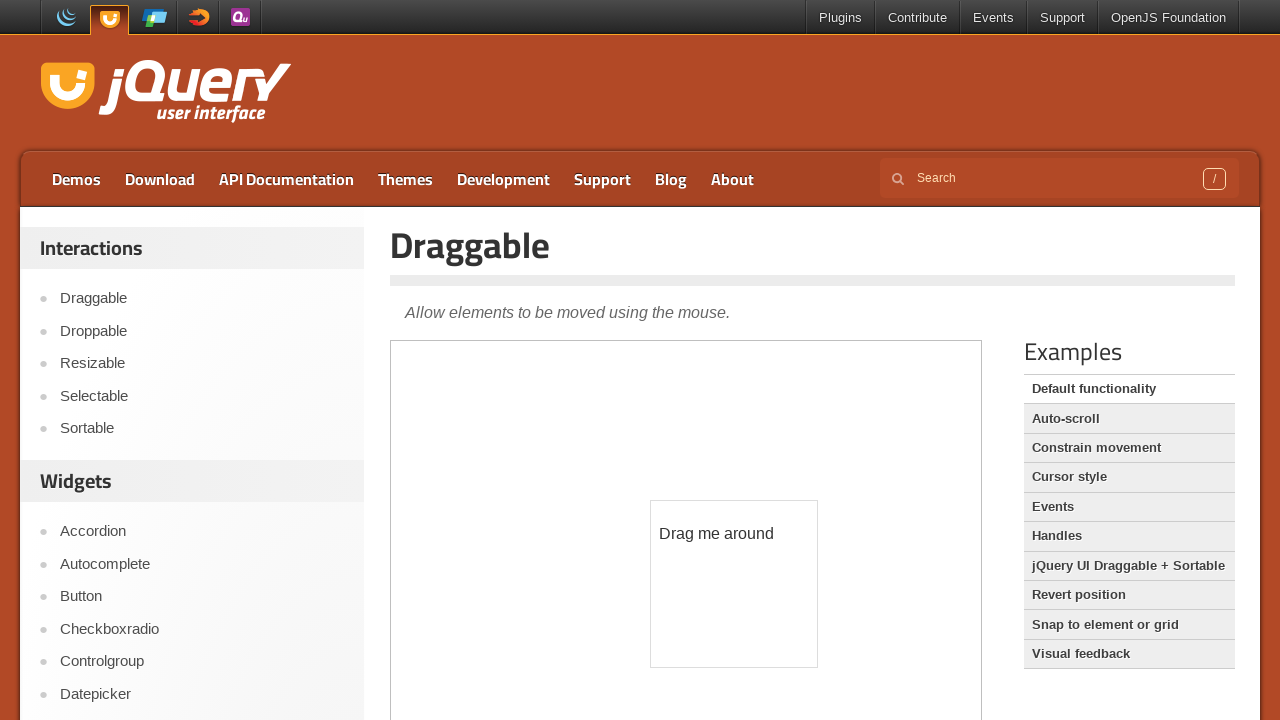